Navigates to jQuery UI Demos page, then clicks on Draggable link and verifies the Draggable page is loaded

Starting URL: http://jqueryui.com

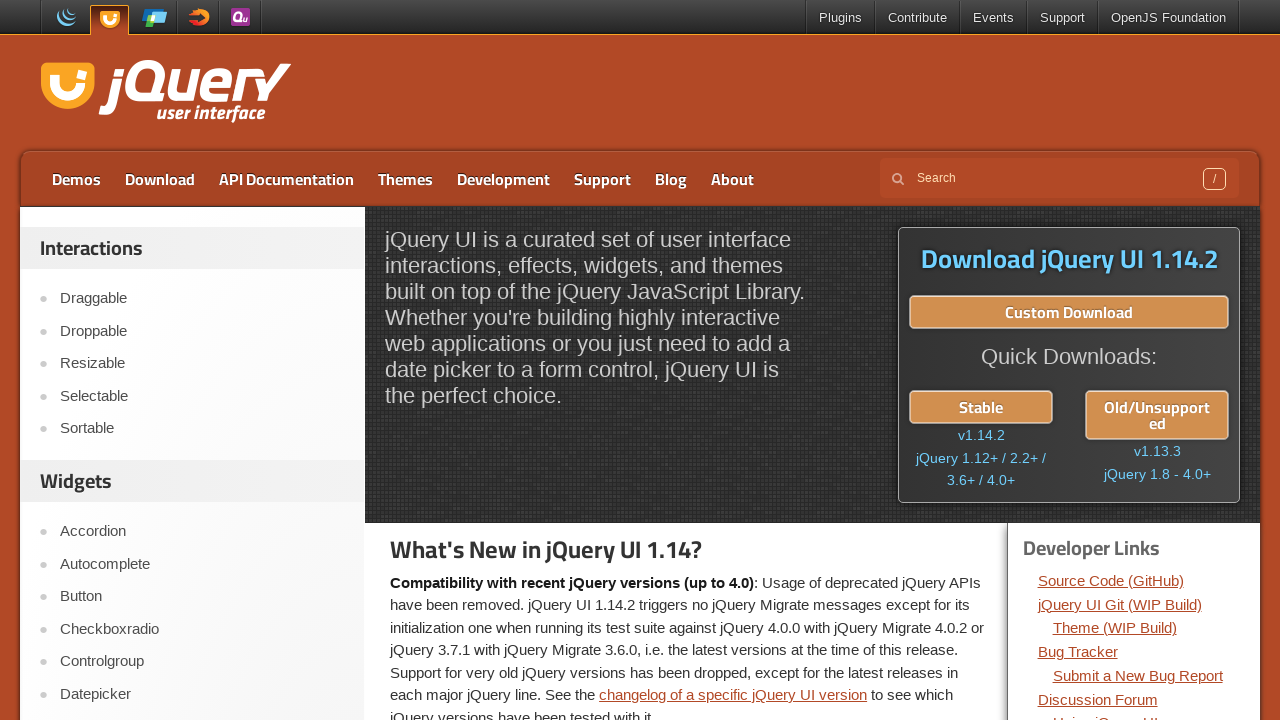

Clicked on Demos link at (76, 179) on a:has-text('Demos')
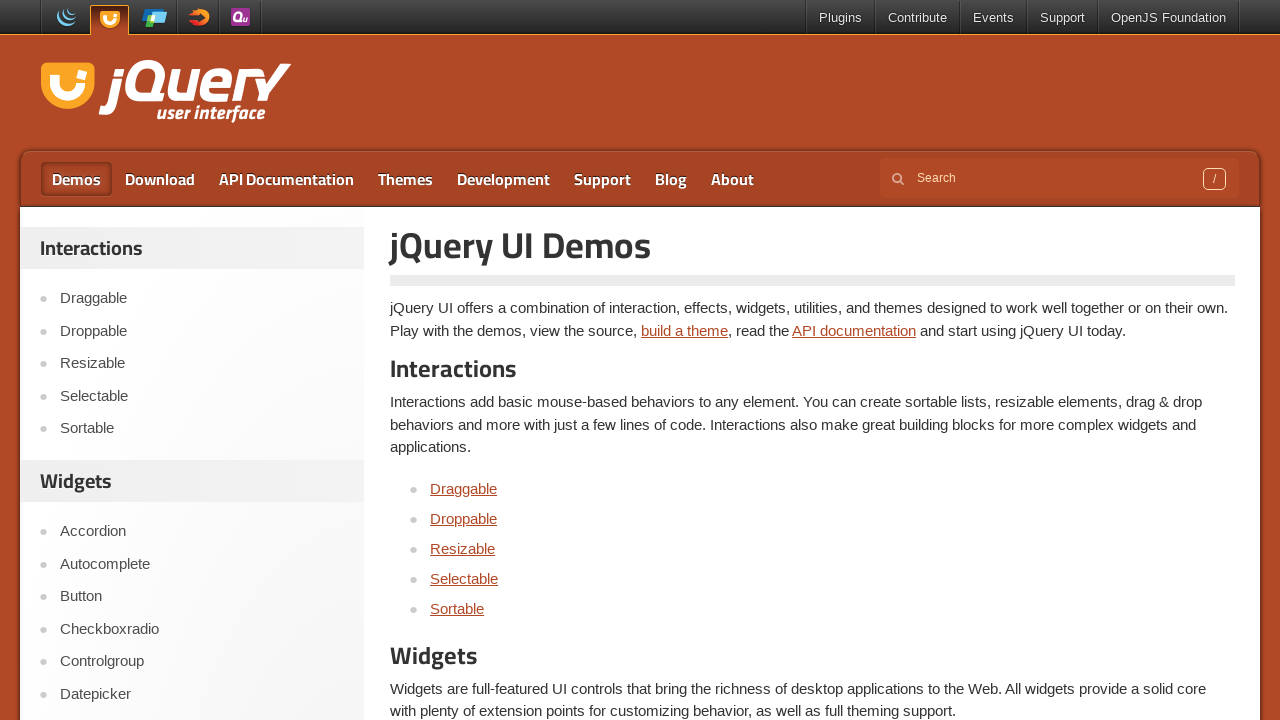

jQuery UI Demos page loaded with heading visible
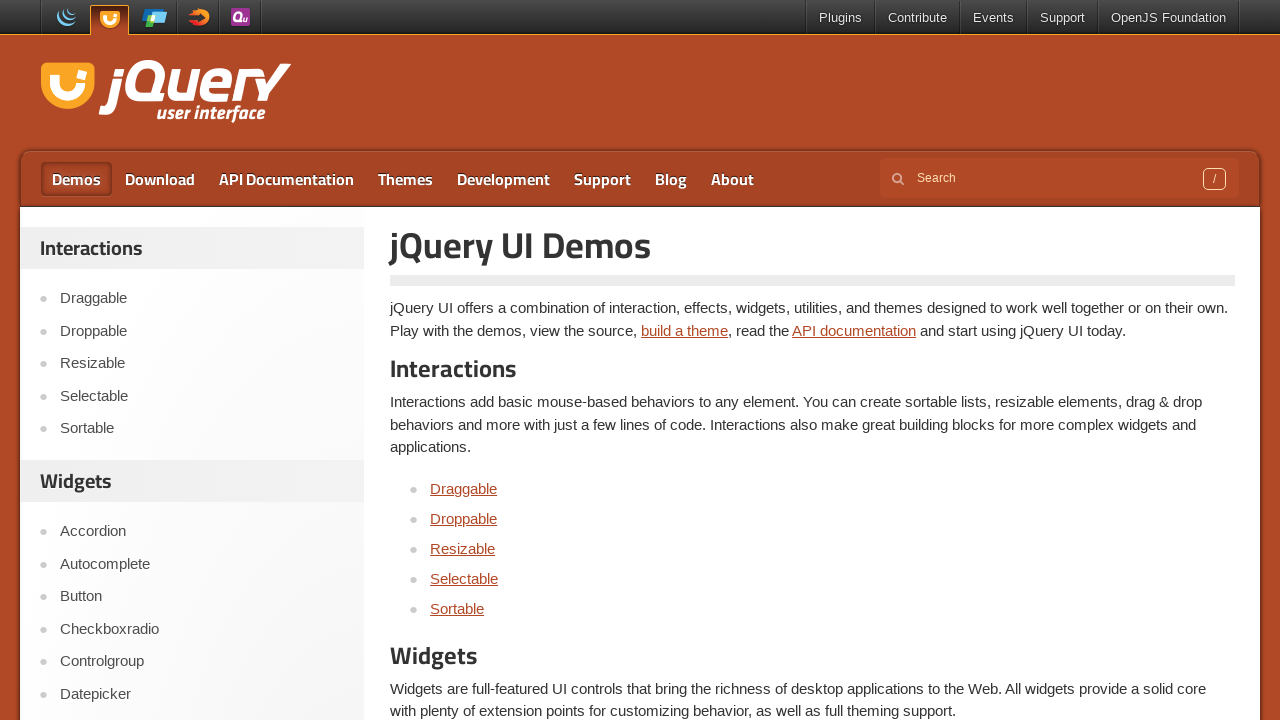

Clicked on Draggable link at (464, 488) on a:has-text('Draggable')
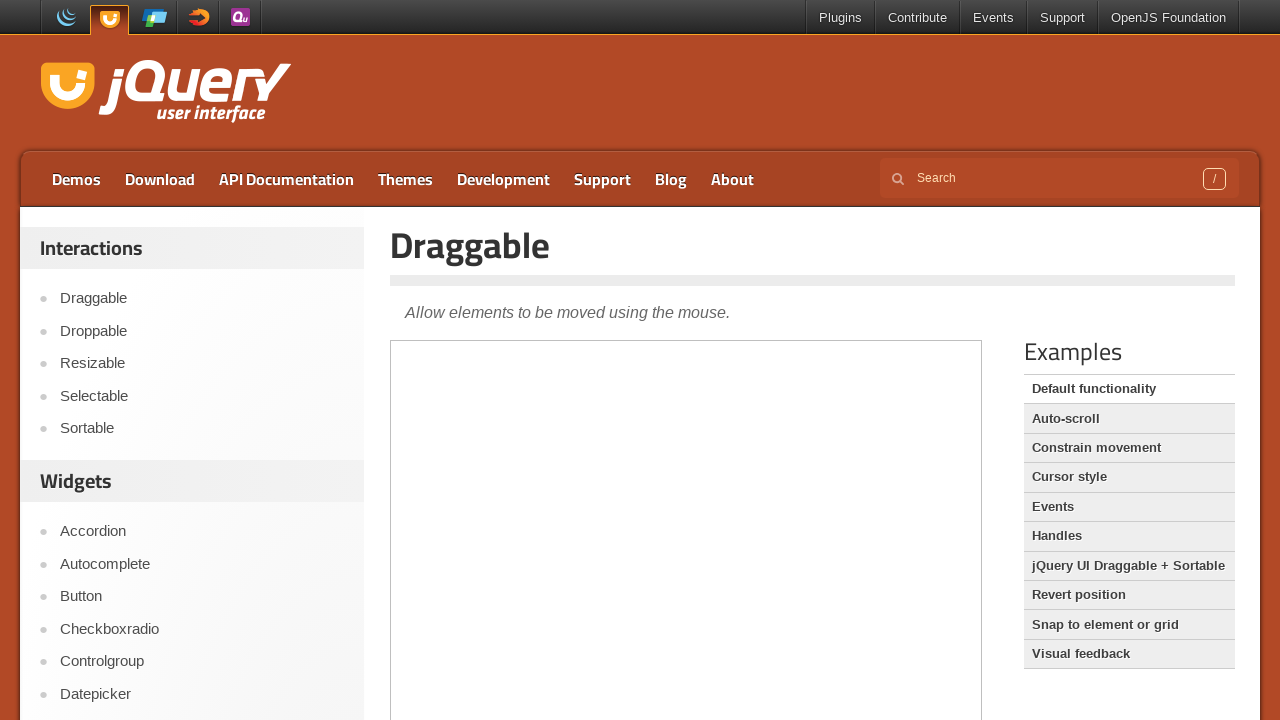

Draggable page loaded with heading visible
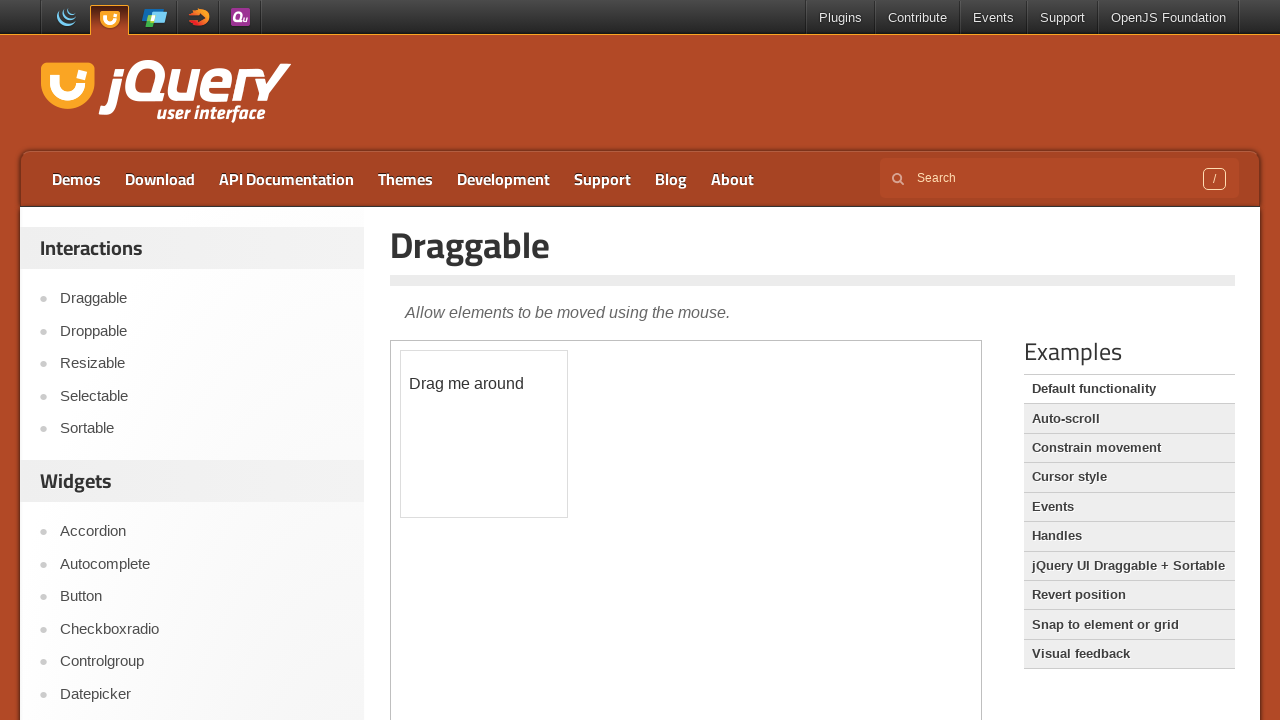

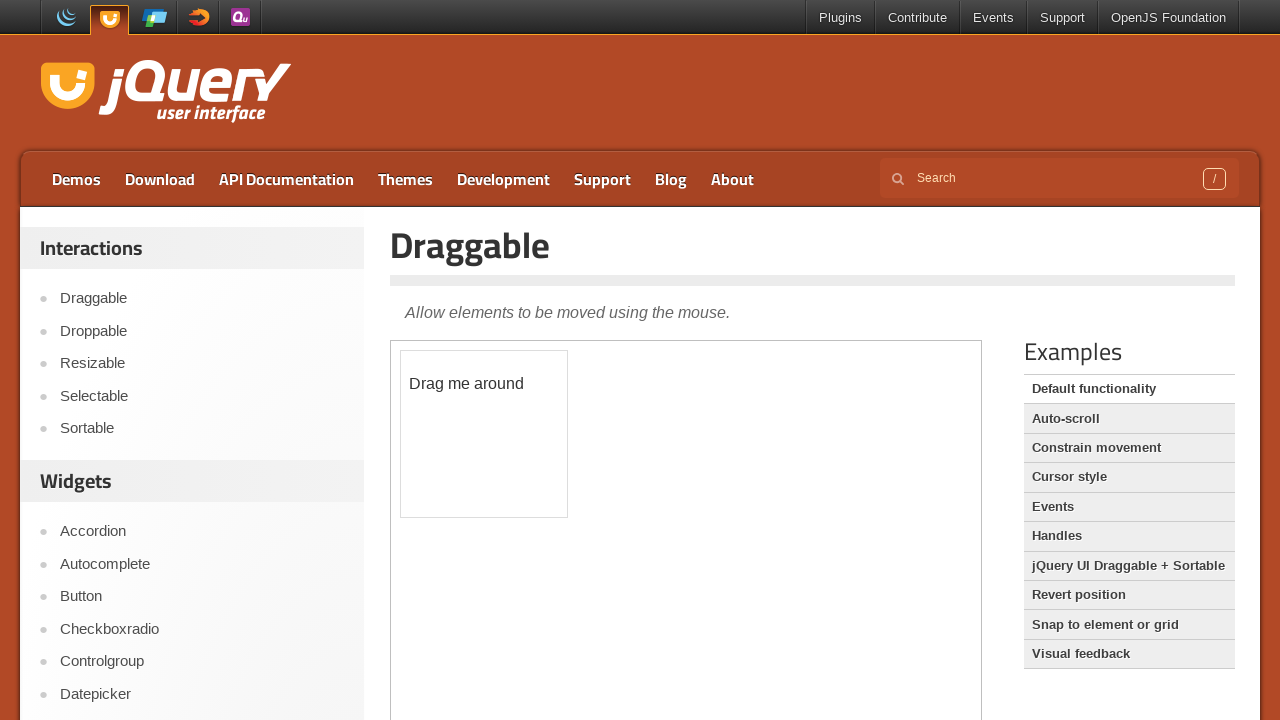